Tests clicking a link using XPATH selector that contains specific text "Elemental Selenium"

Starting URL: https://the-internet.herokuapp.com/

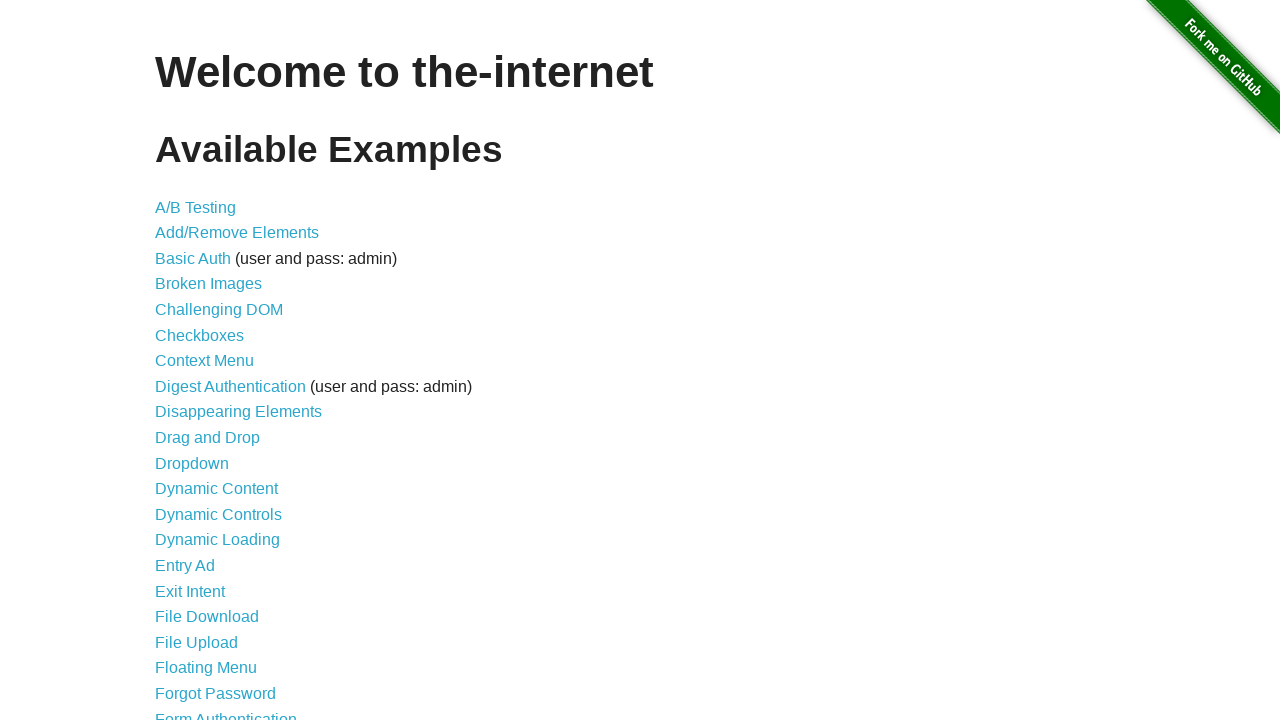

Waited for link containing text 'Elemental Selenium' to appear
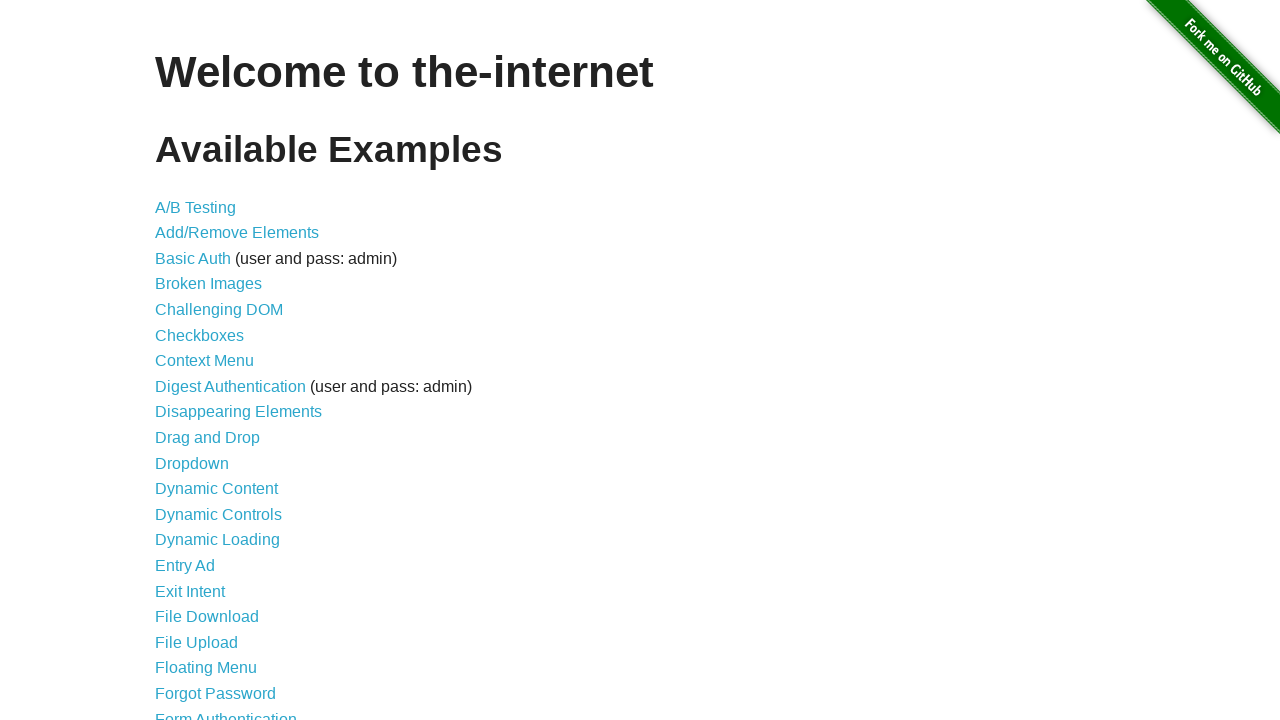

Clicked link with text 'Elemental Selenium' using XPATH selector
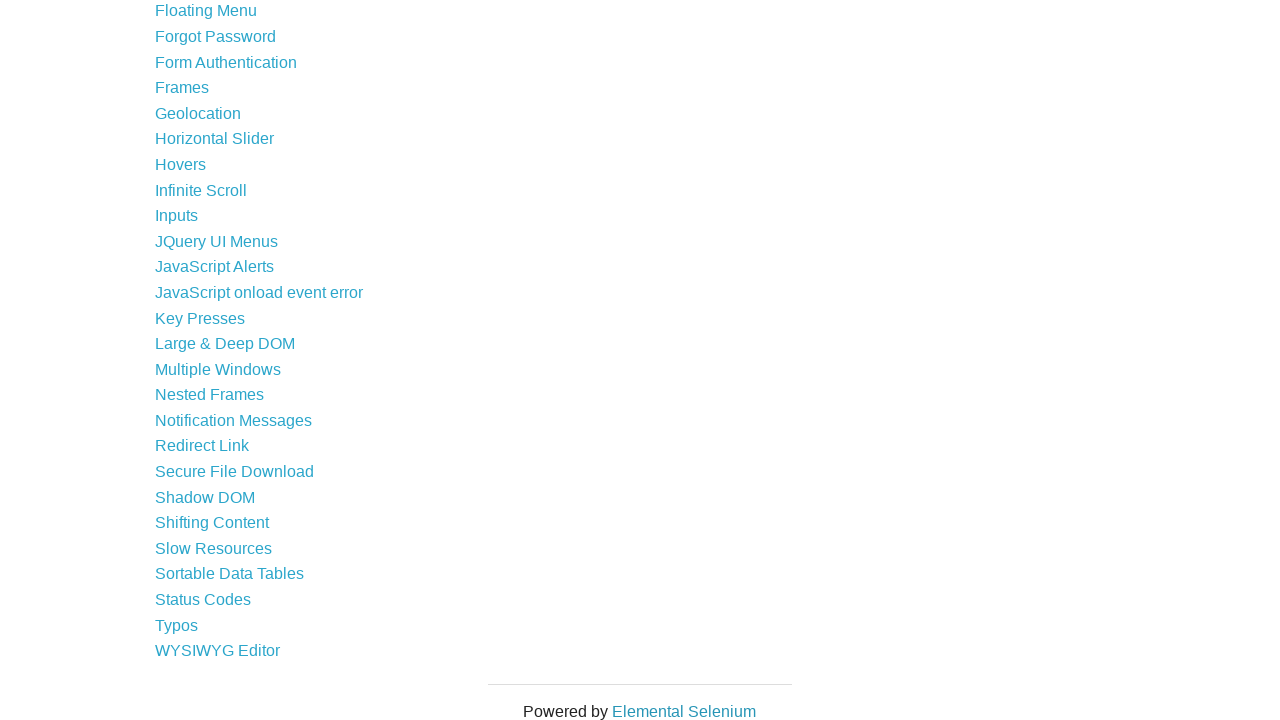

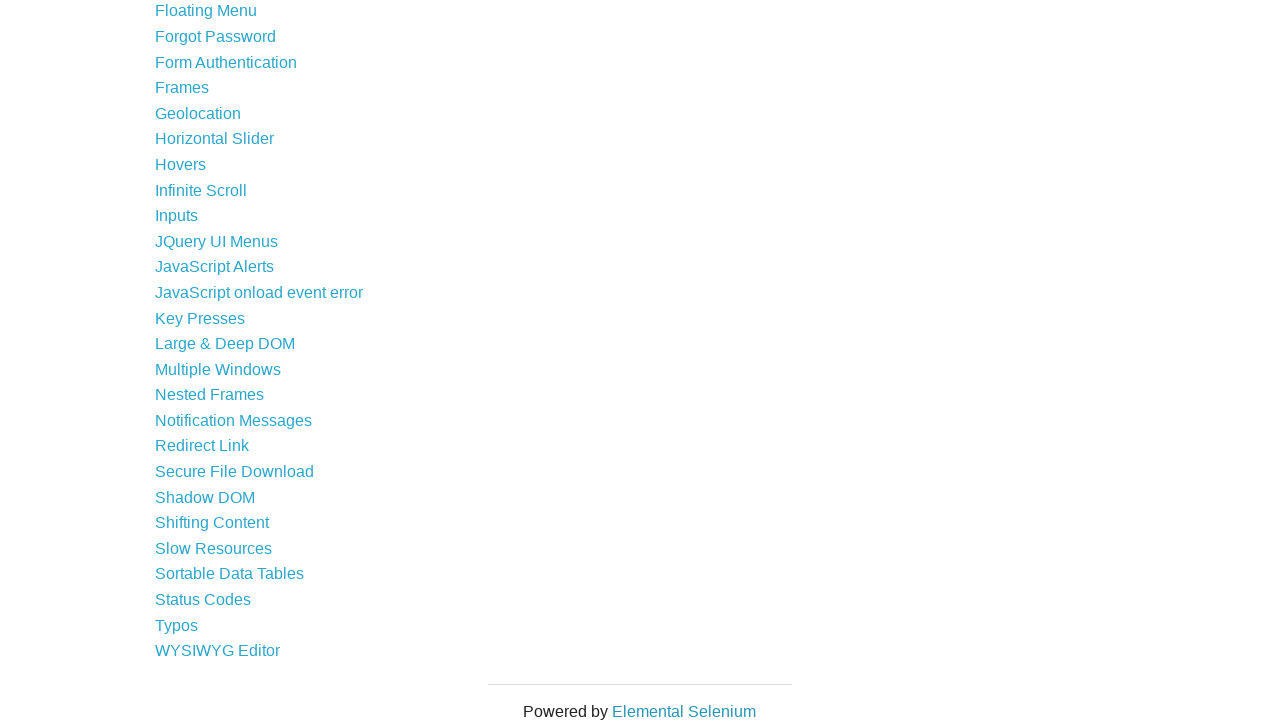